Tests the AEMO electricity dashboard by selecting a region from a dropdown and verifying the page updates with summary data rows.

Starting URL: https://visualisations.aemo.com.au/aemo/apps/visualisation/index.html#/electricity/dashboard

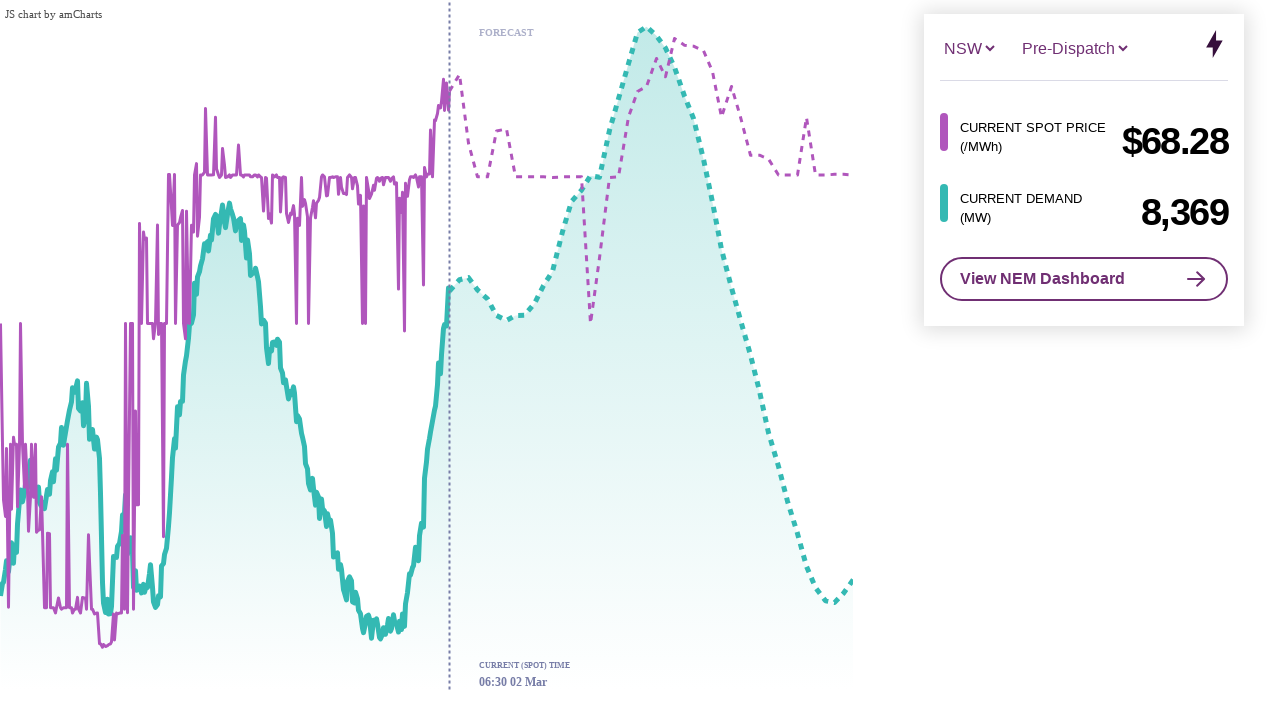

Waited for initial page load (5000ms)
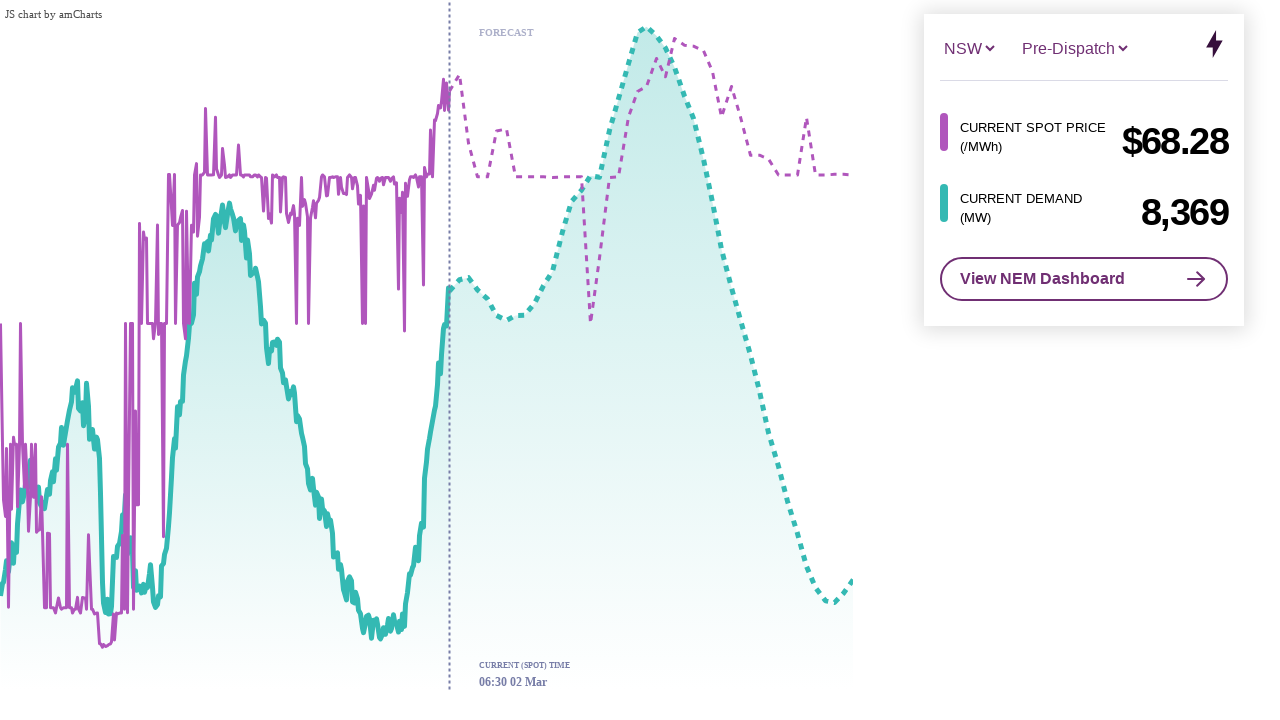

Region dropdown selector became available
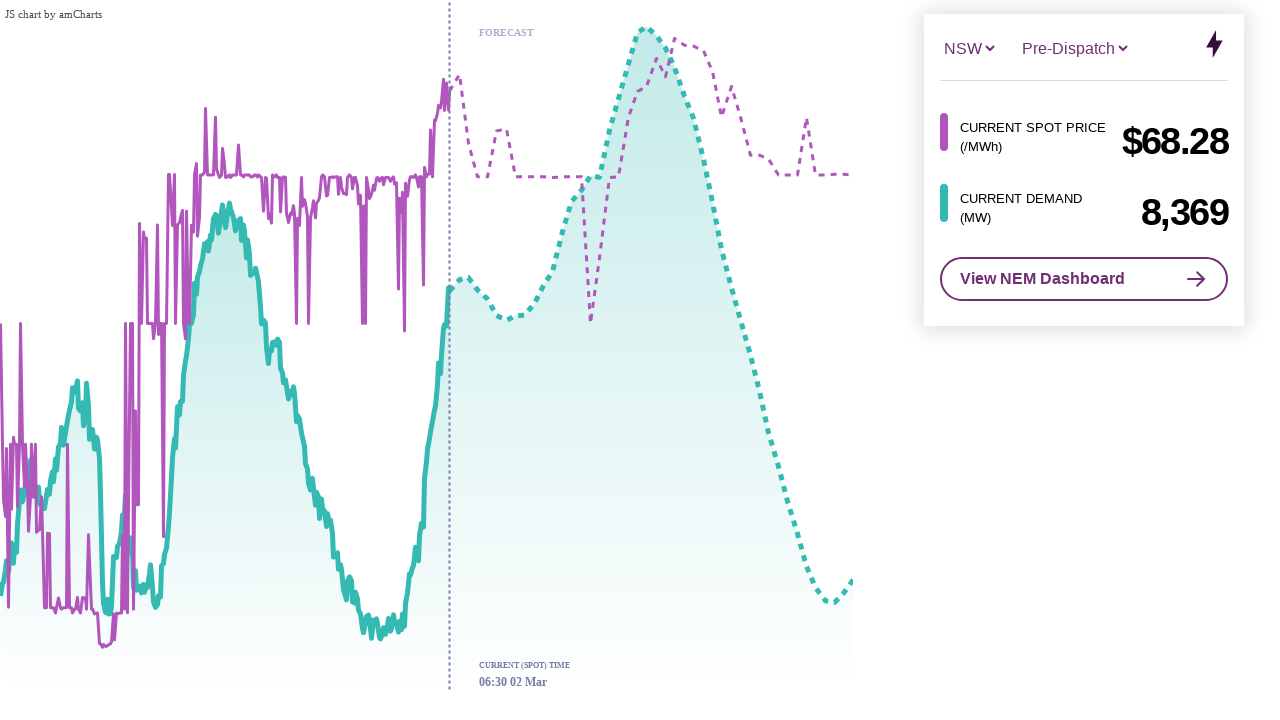

Selected SA region from dropdown on #region-id
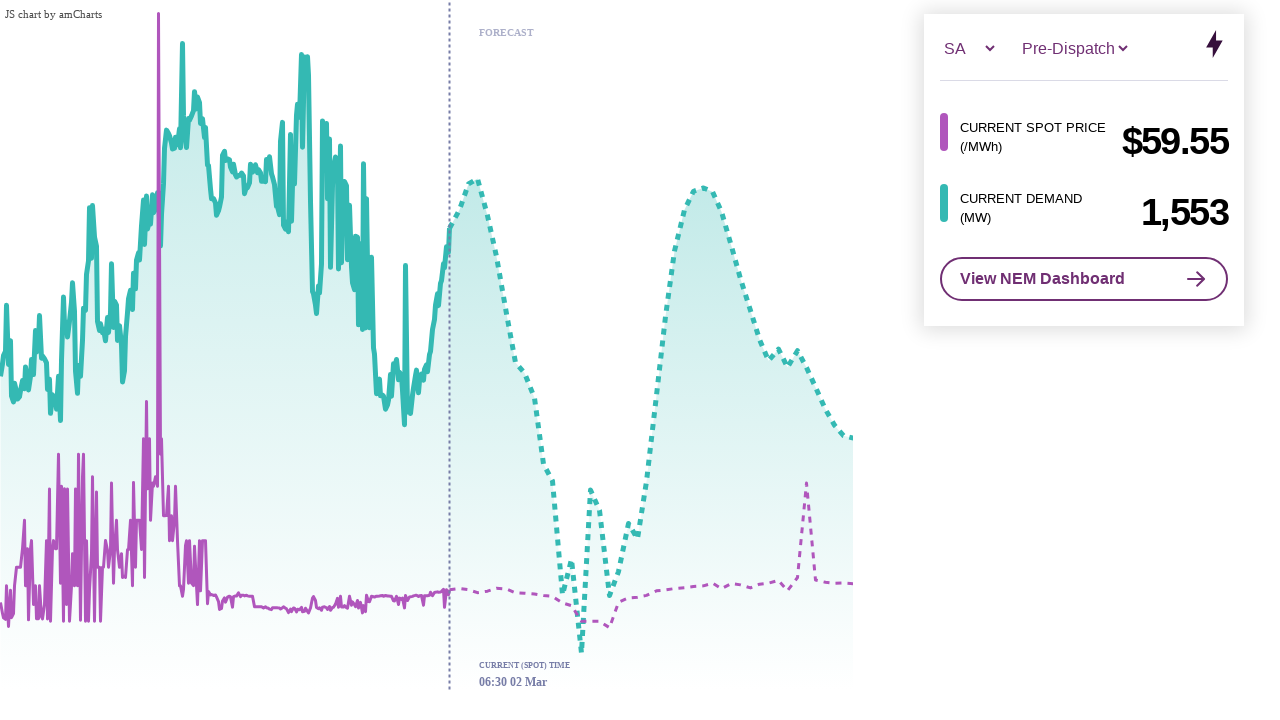

Waited for page to update after region selection (5000ms)
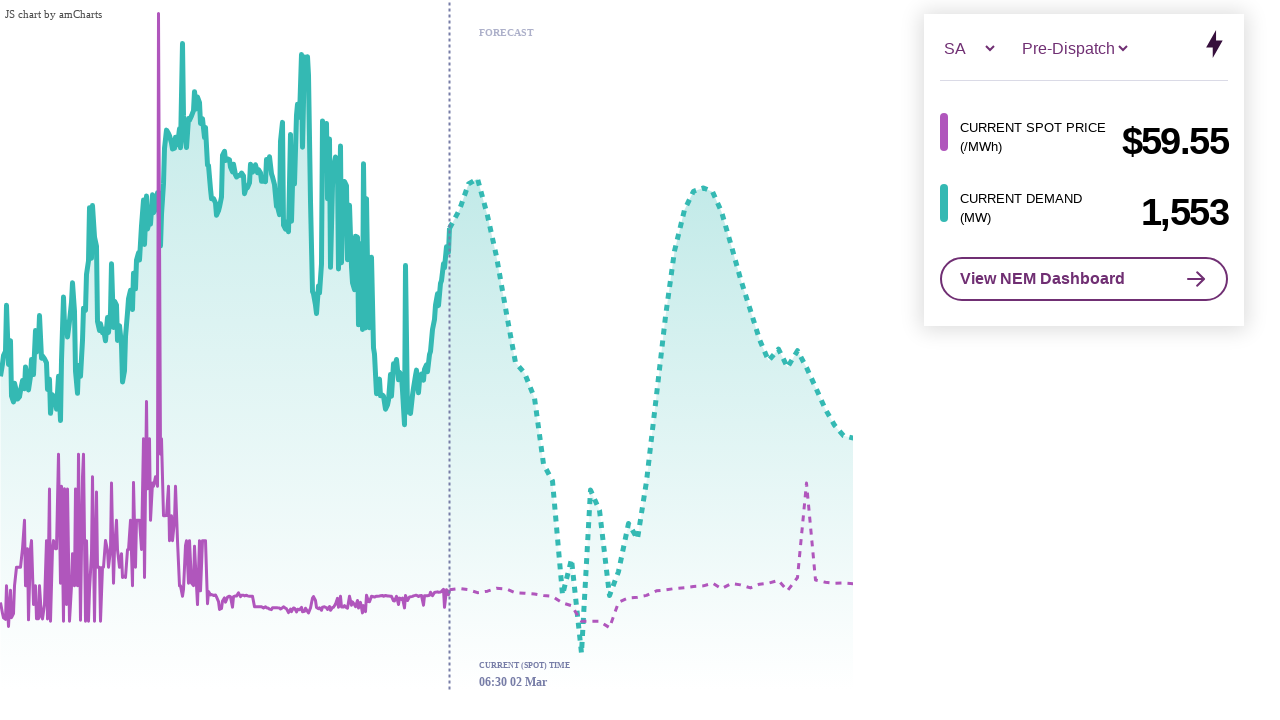

Summary data rows displayed and verified
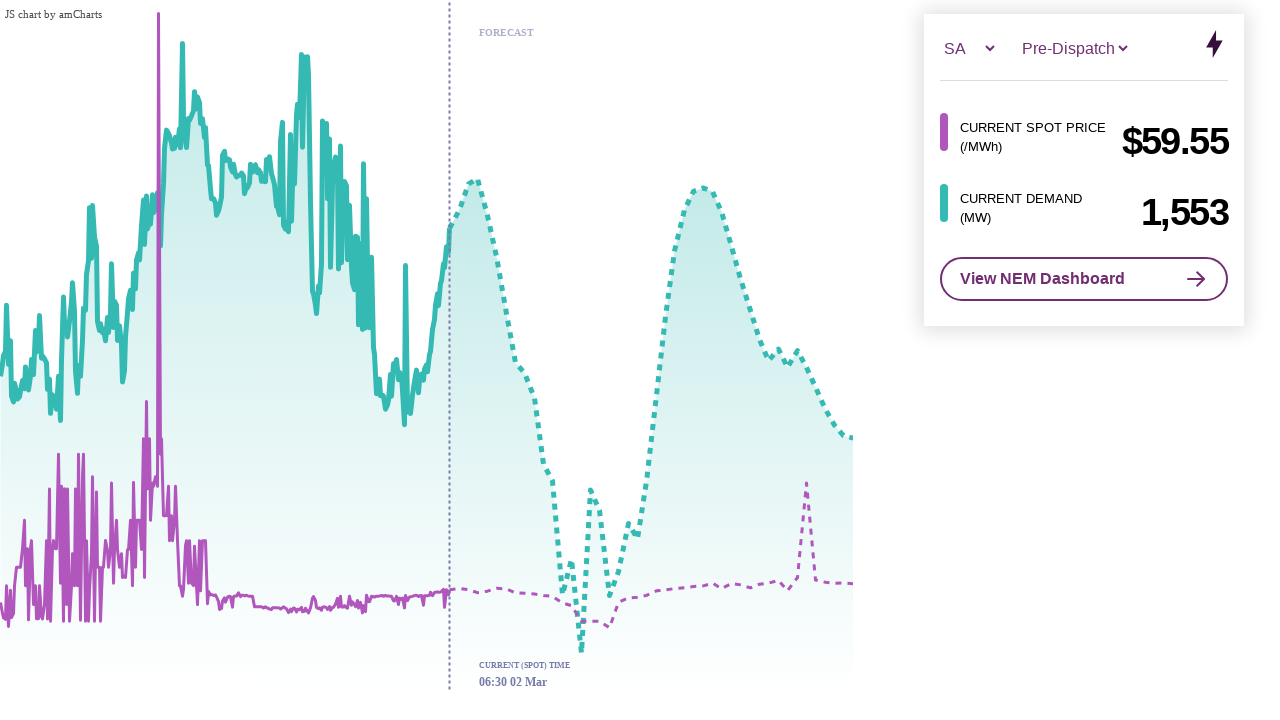

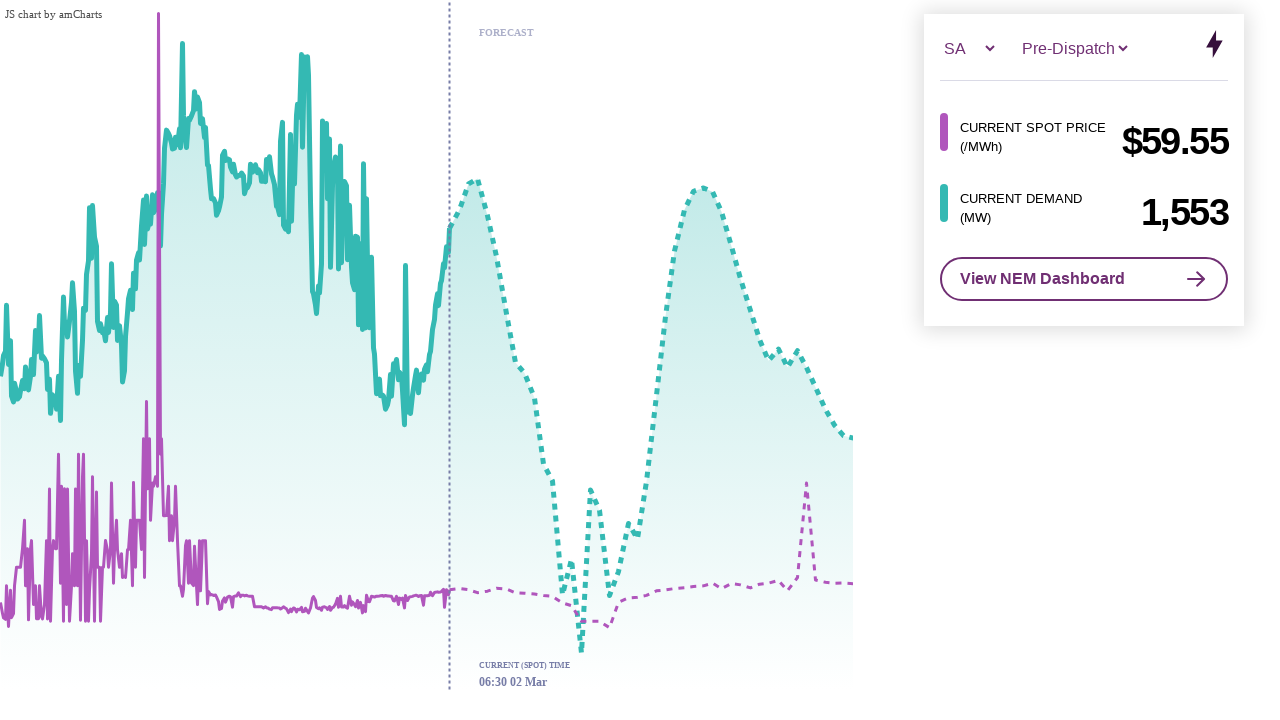